Tests that whitespace is trimmed from edited todo text

Starting URL: https://demo.playwright.dev/todomvc

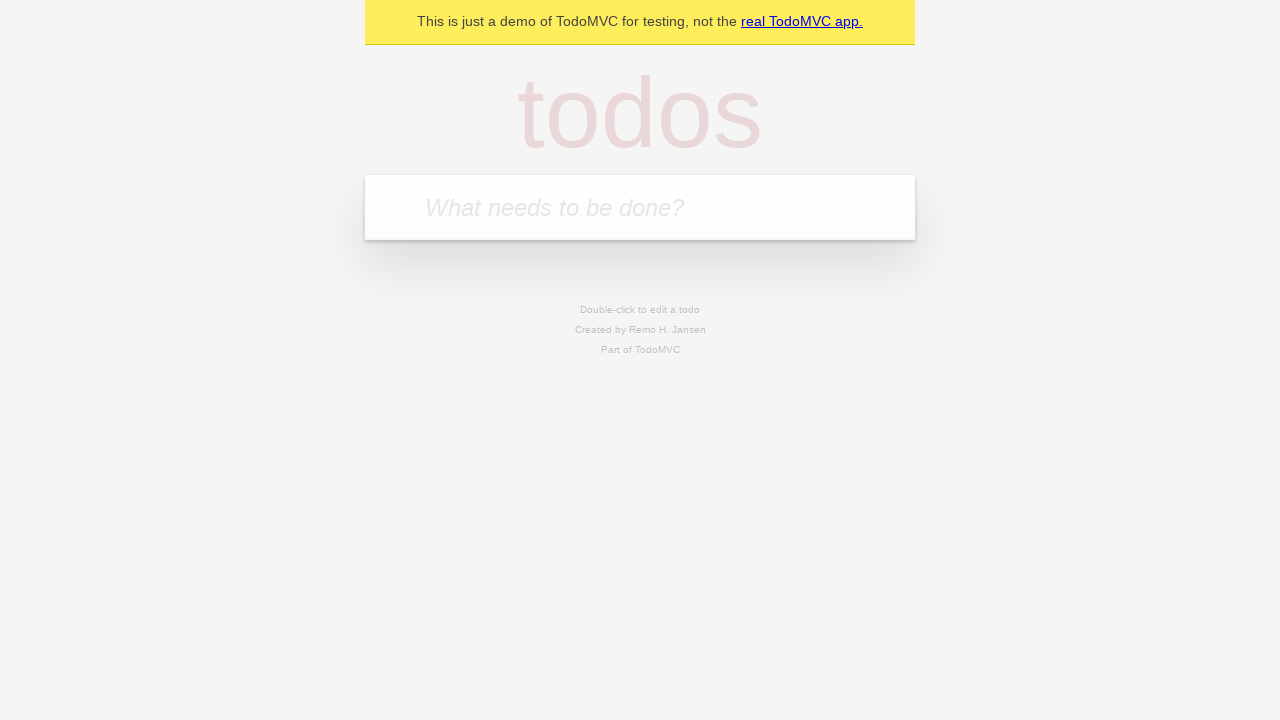

Filled todo input with 'Book doctor appointment' on internal:attr=[placeholder="What needs to be done?"i]
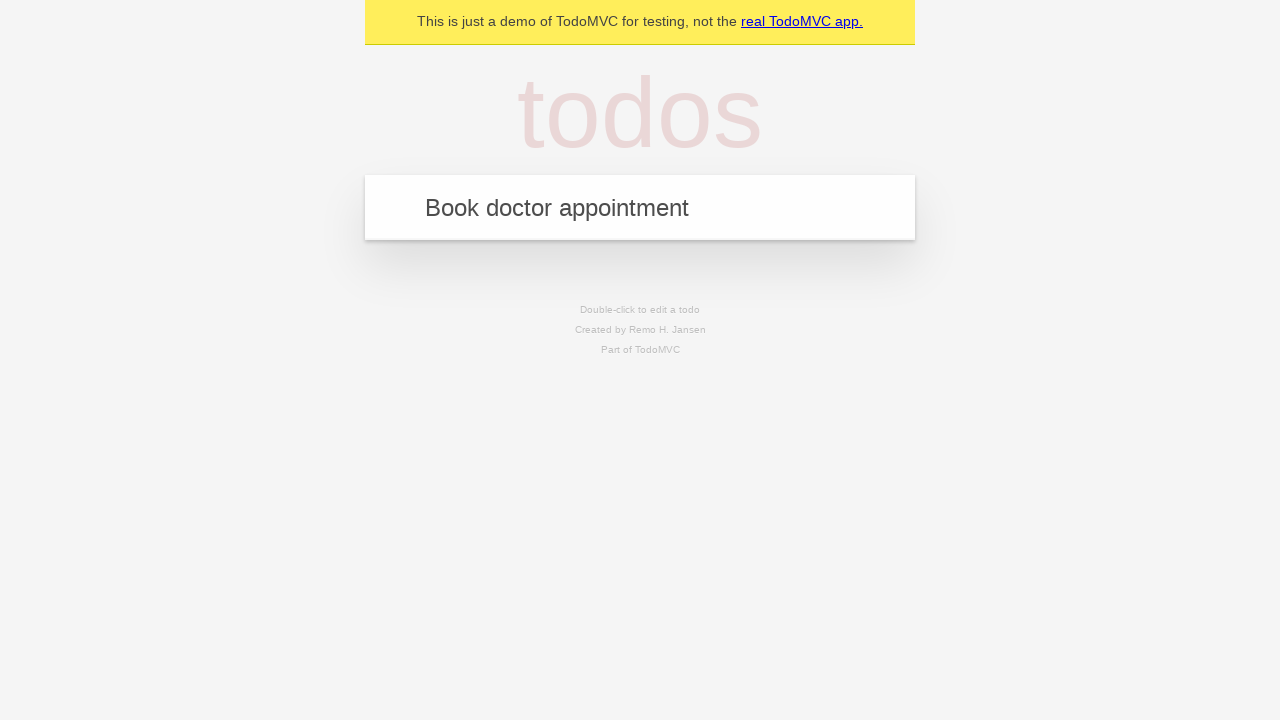

Pressed Enter to create first todo on internal:attr=[placeholder="What needs to be done?"i]
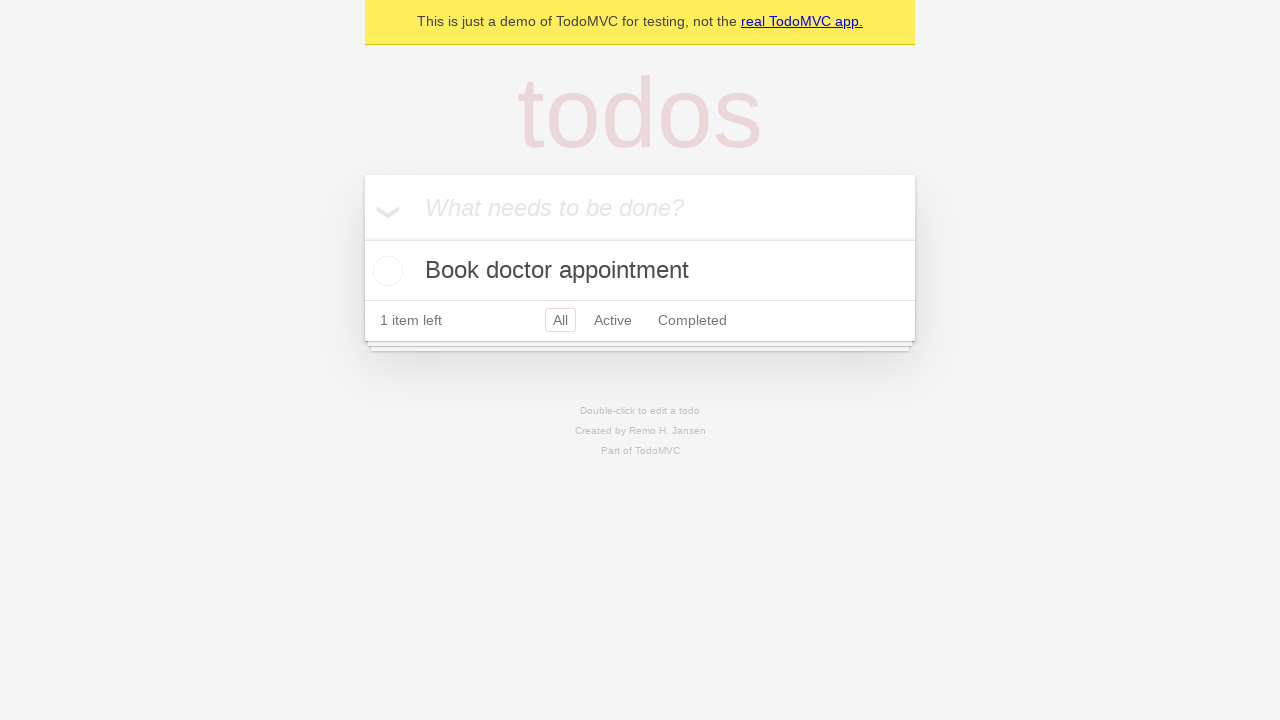

Filled todo input with 'Buy birthday gift for Mom' on internal:attr=[placeholder="What needs to be done?"i]
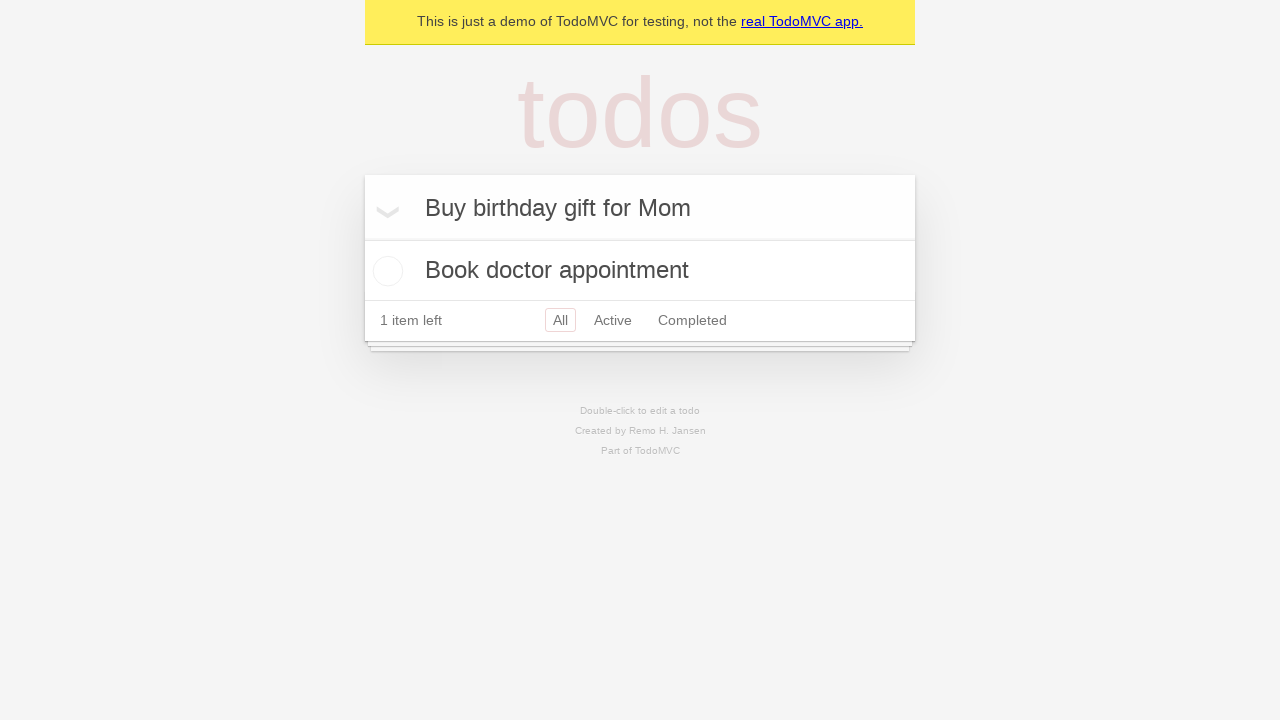

Pressed Enter to create second todo on internal:attr=[placeholder="What needs to be done?"i]
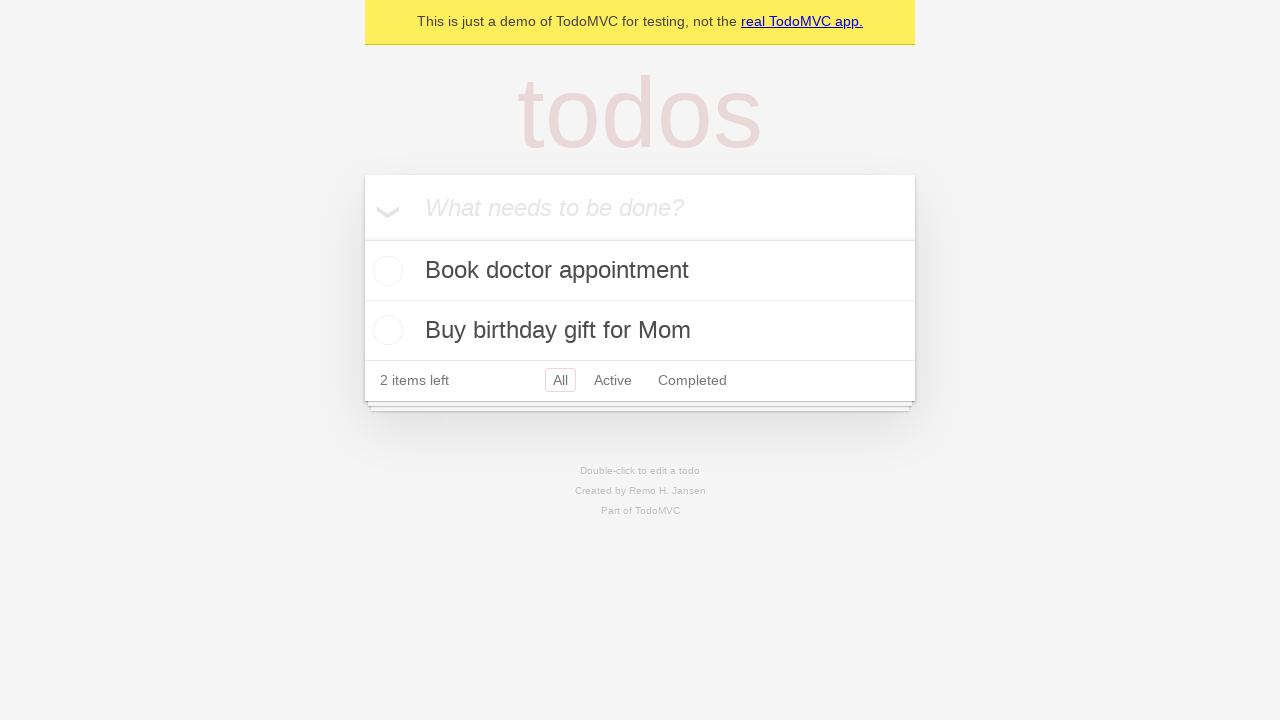

Filled todo input with 'Find place for vacation' on internal:attr=[placeholder="What needs to be done?"i]
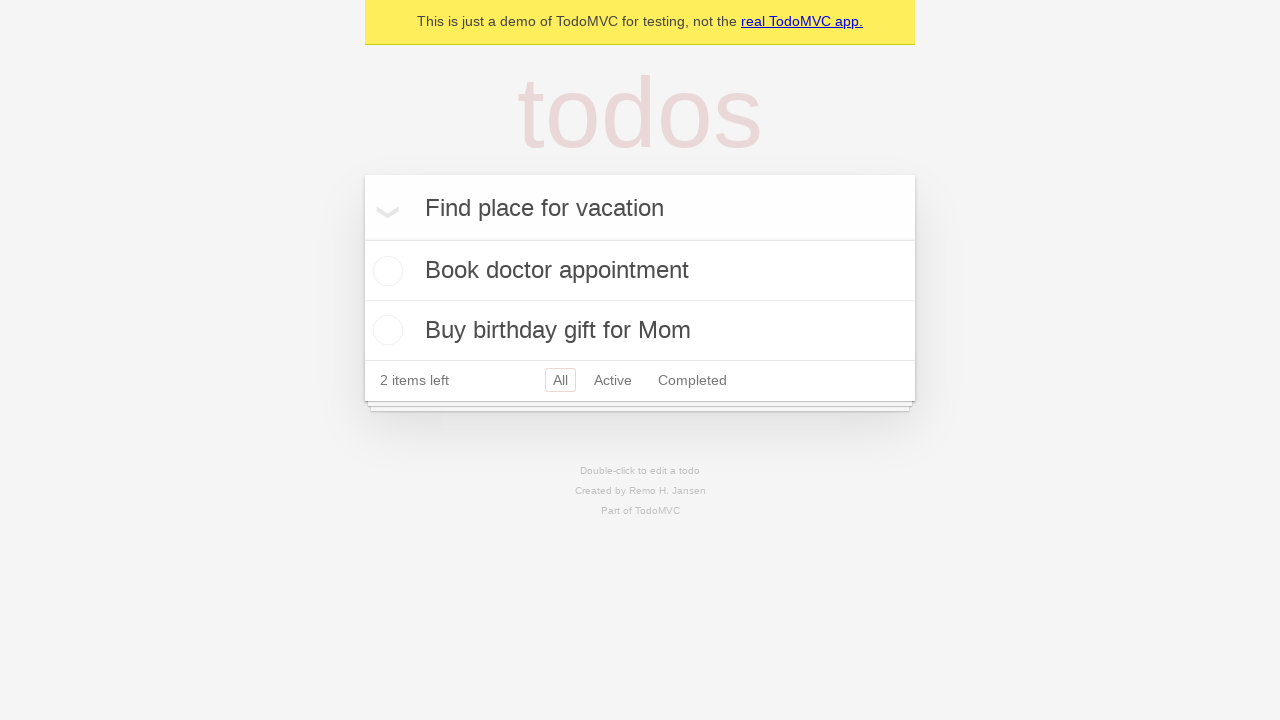

Pressed Enter to create third todo on internal:attr=[placeholder="What needs to be done?"i]
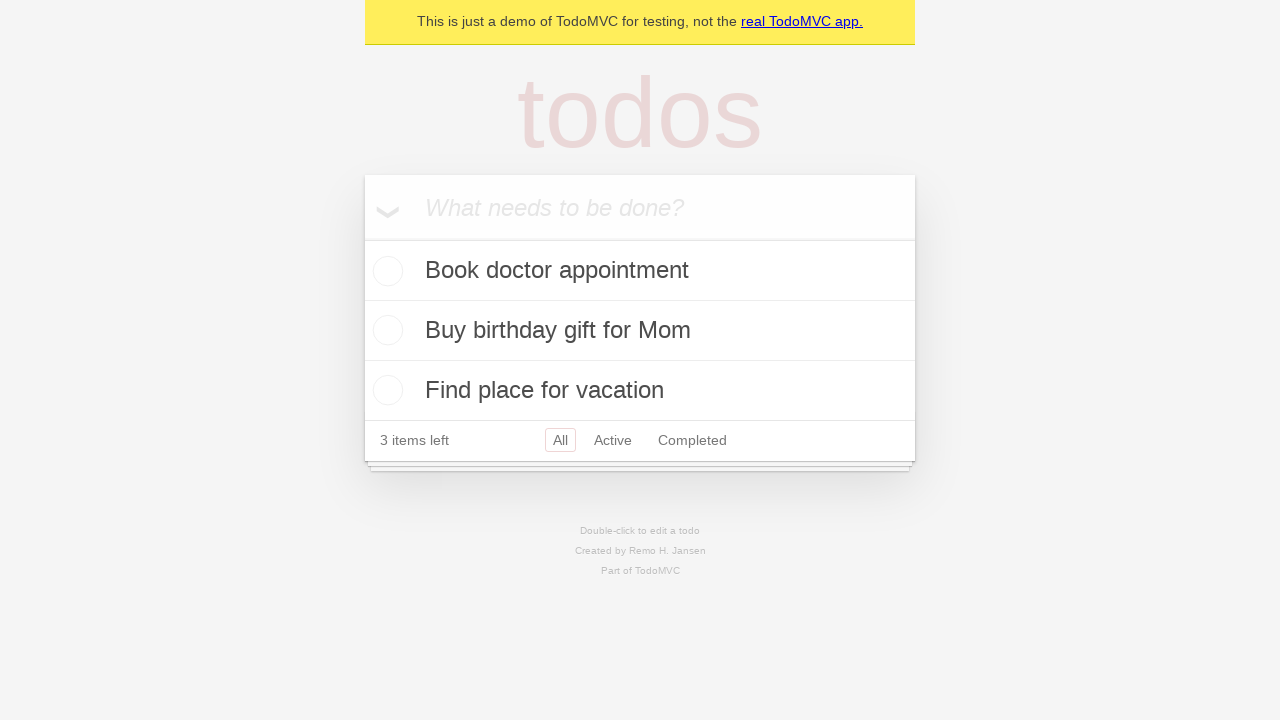

Double-clicked second todo to enter edit mode at (640, 331) on internal:testid=[data-testid="todo-item"s] >> nth=1
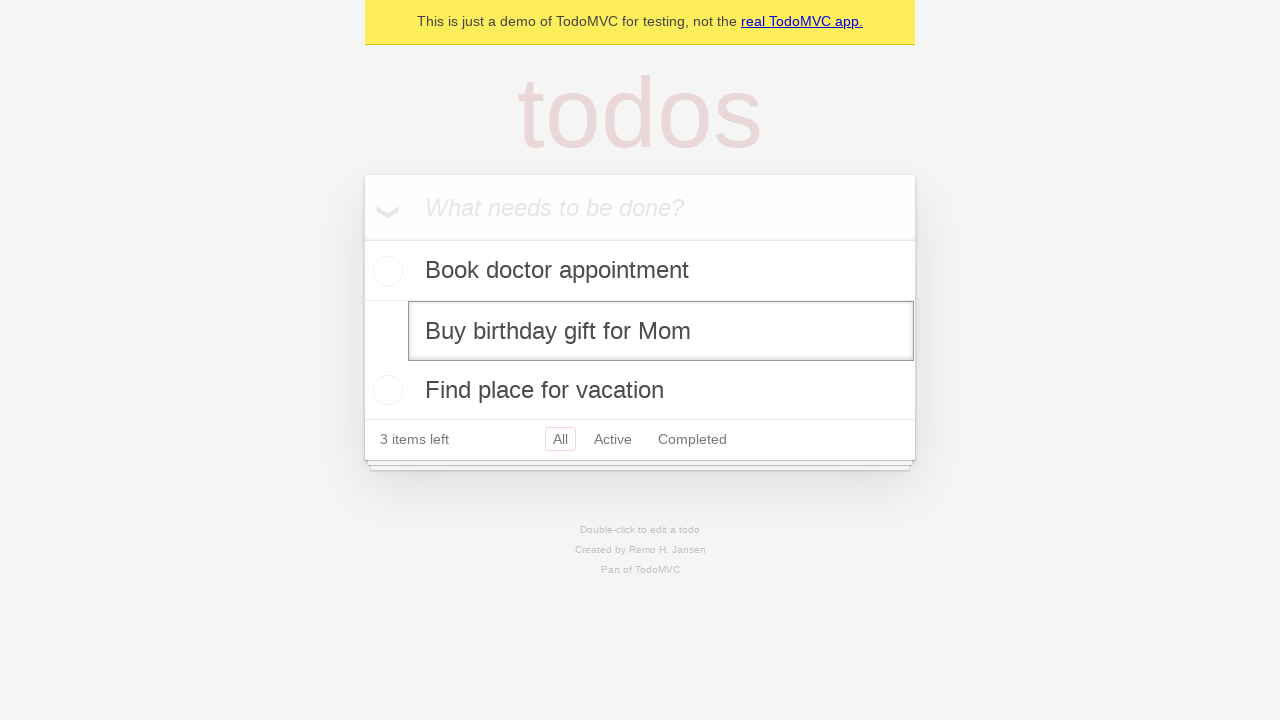

Filled edit textbox with whitespace-padded text '    buy some sausages    ' on internal:testid=[data-testid="todo-item"s] >> nth=1 >> internal:role=textbox[nam
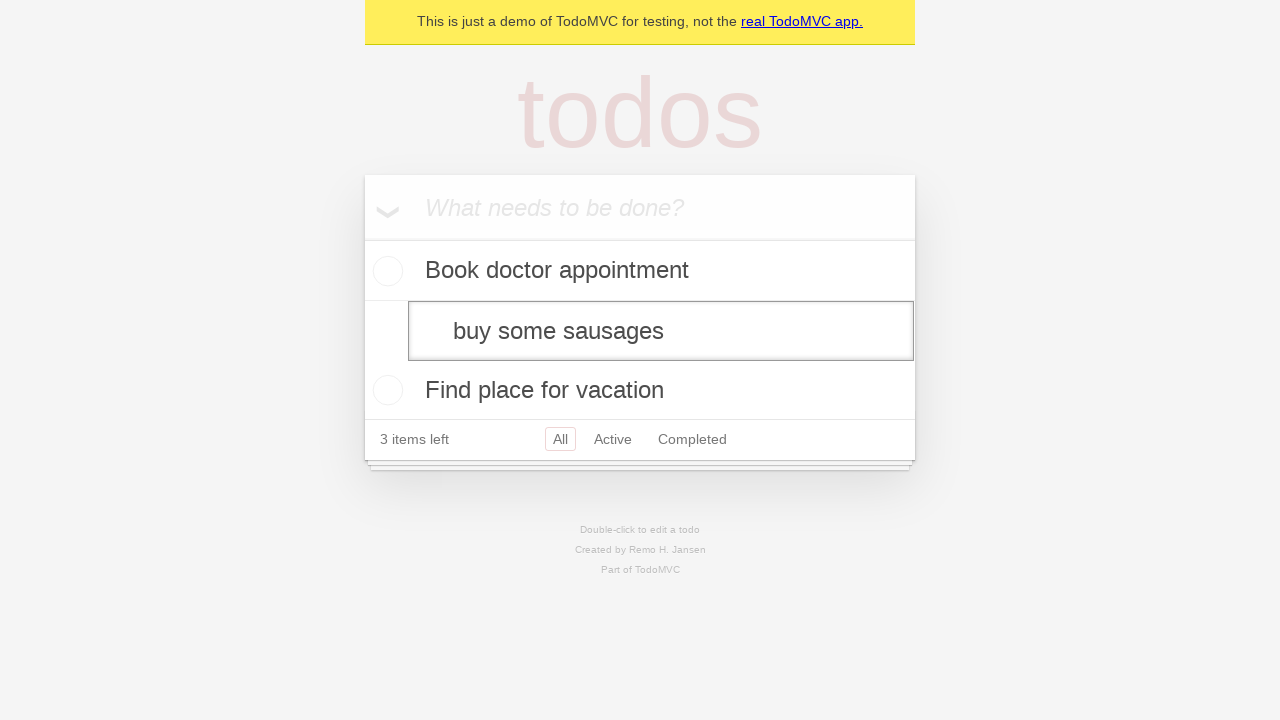

Pressed Enter to save edited todo and verify whitespace trimming on internal:testid=[data-testid="todo-item"s] >> nth=1 >> internal:role=textbox[nam
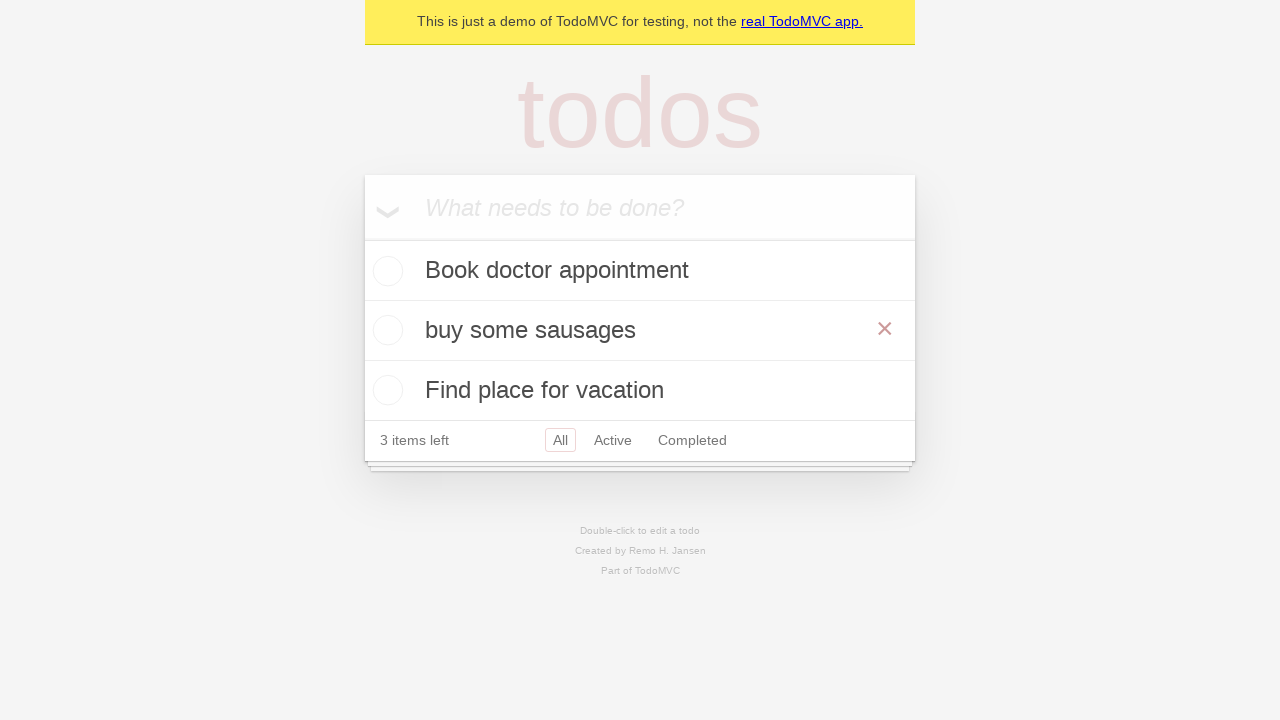

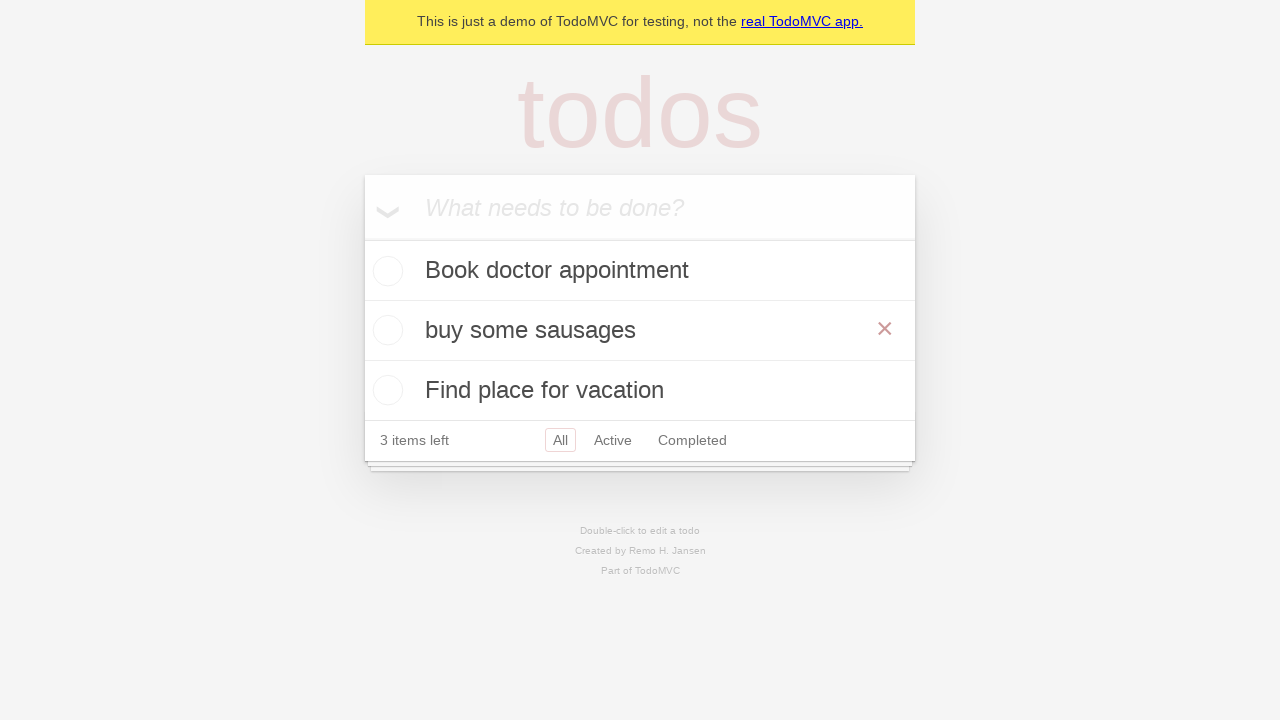